Tests dropdown menu functionality by selecting an option by visible text and verifying the selected value, then clearing the selection.

Starting URL: http://pecunia2.zaw.uni-heidelberg.de/AFE_HD/coin_search_detailed

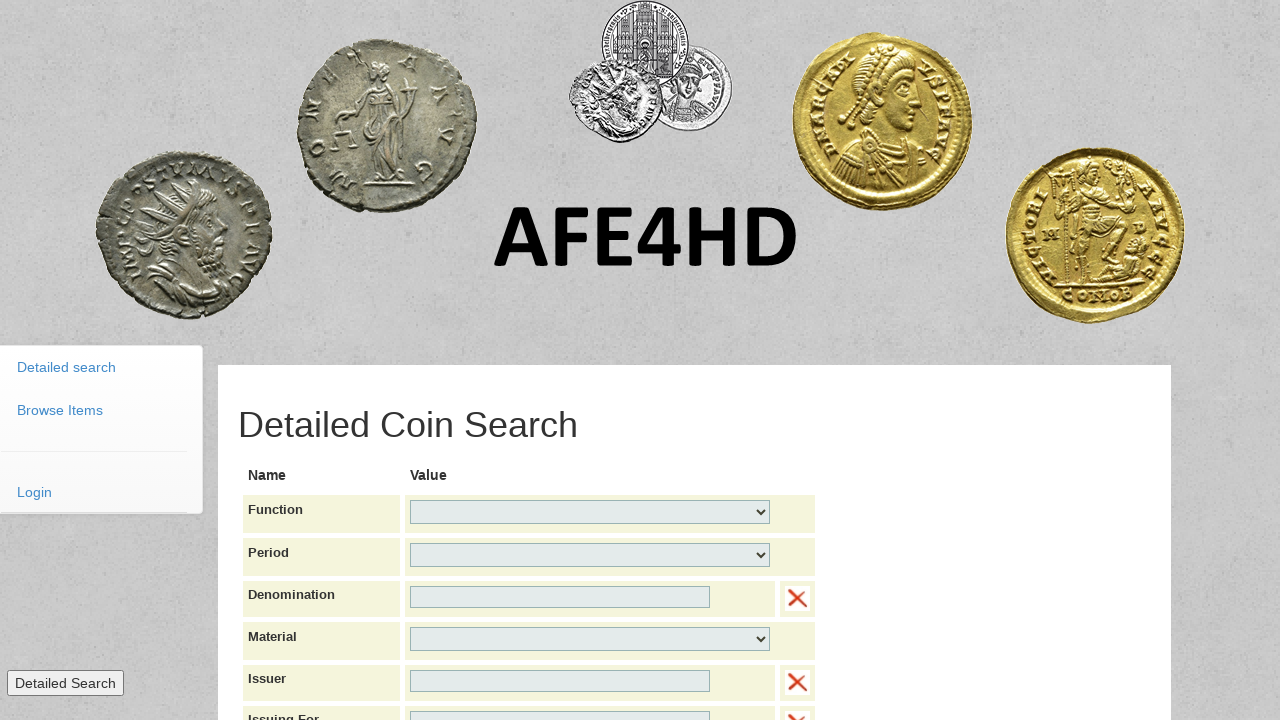

Selected 'Casting mould (Gußform)' from function dropdown on select[name='function']
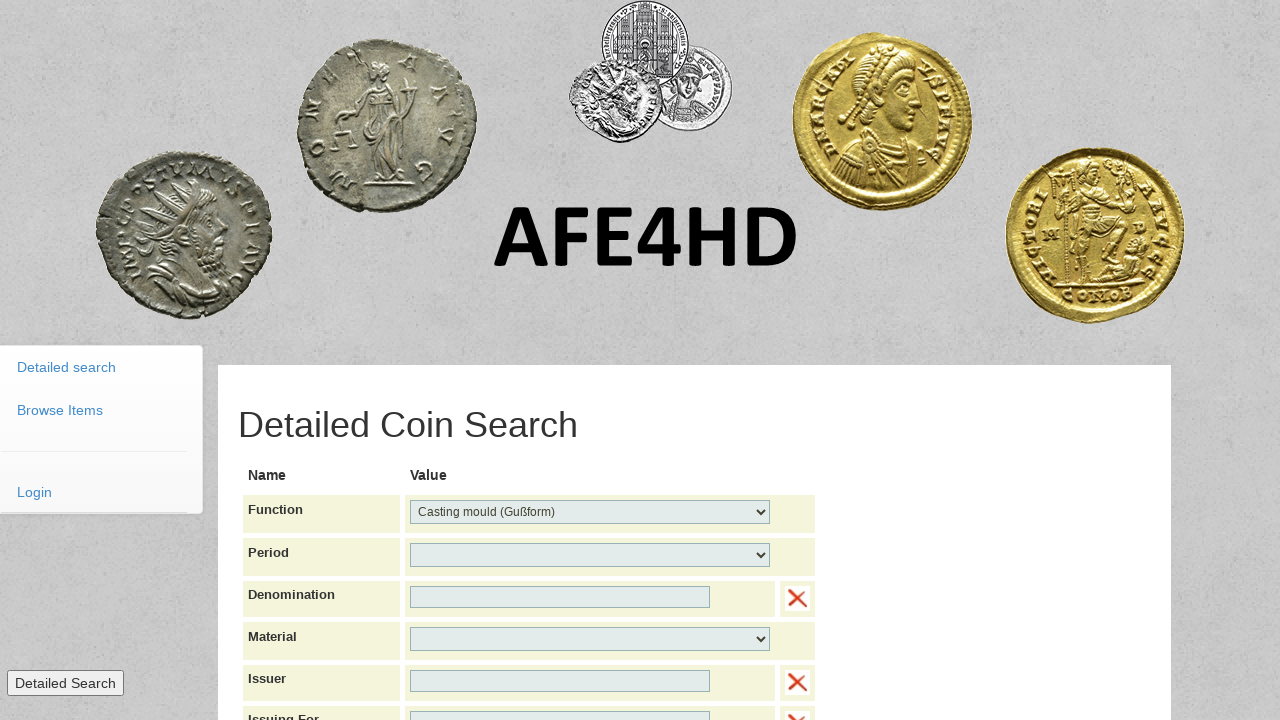

Retrieved selected value from function dropdown
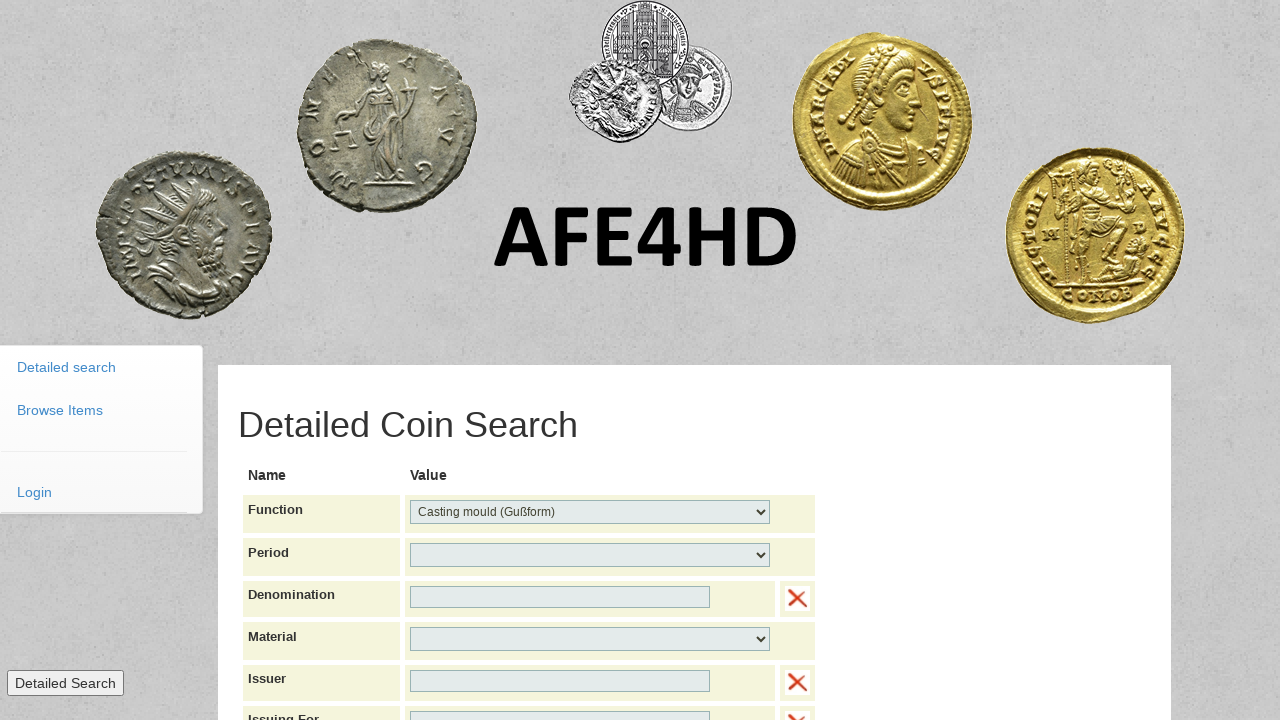

Verified selected value is '7'
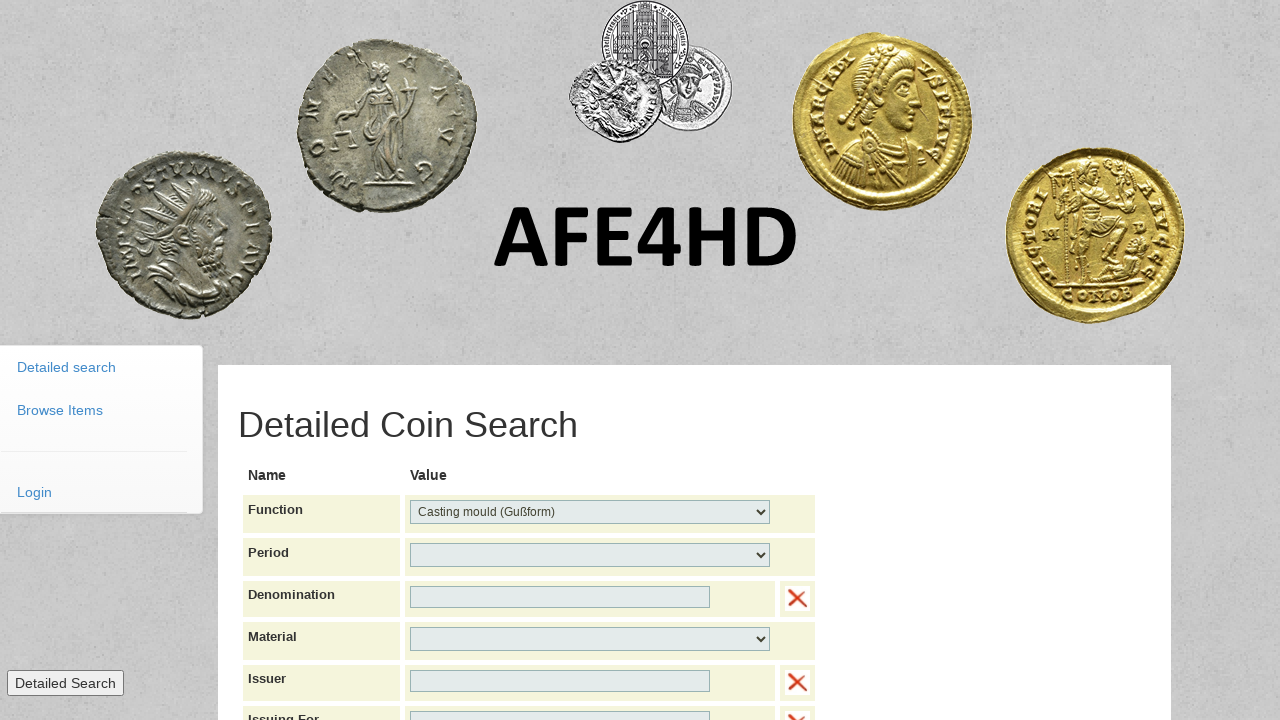

Selected empty option to clear function dropdown on select[name='function']
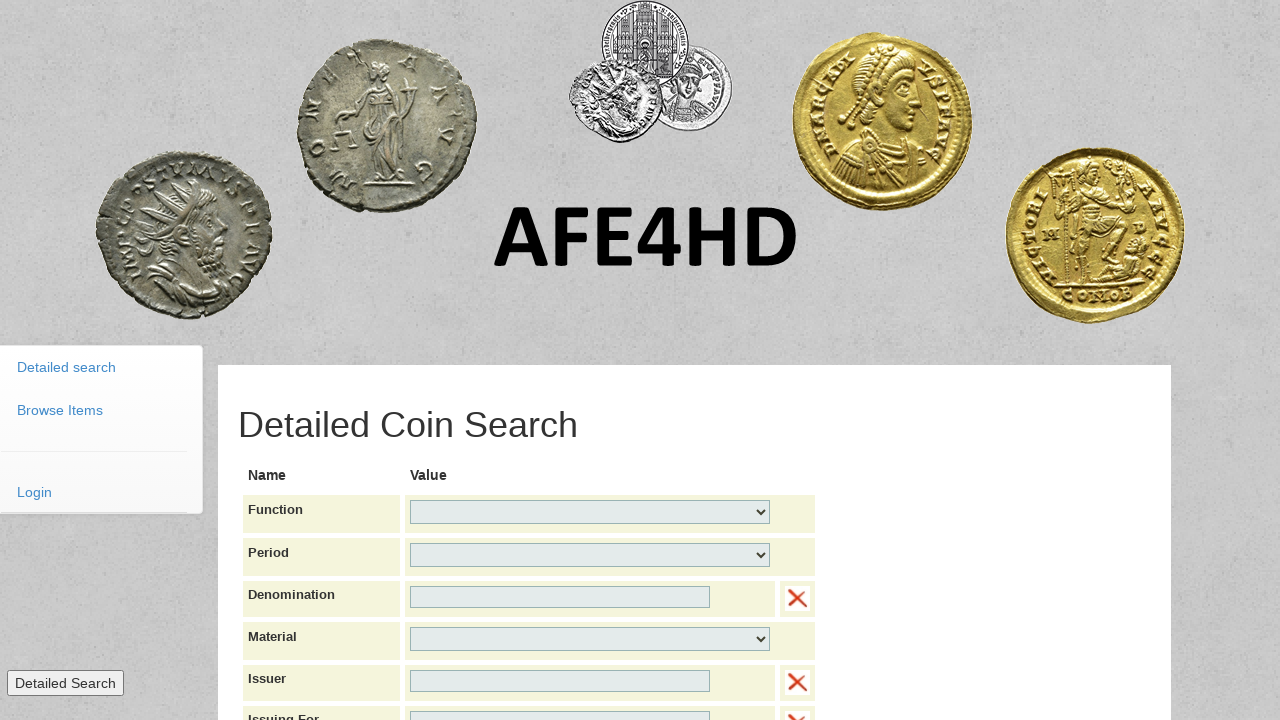

Retrieved cleared value from function dropdown
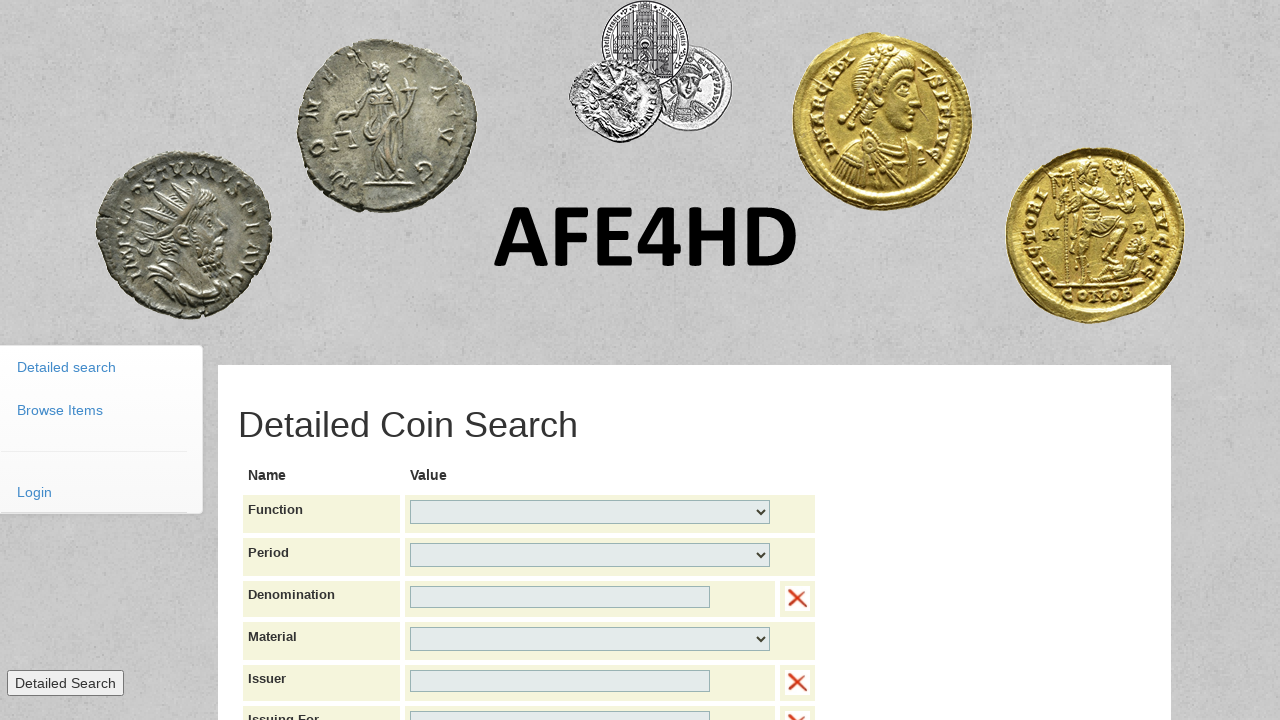

Verified dropdown selection was successfully cleared
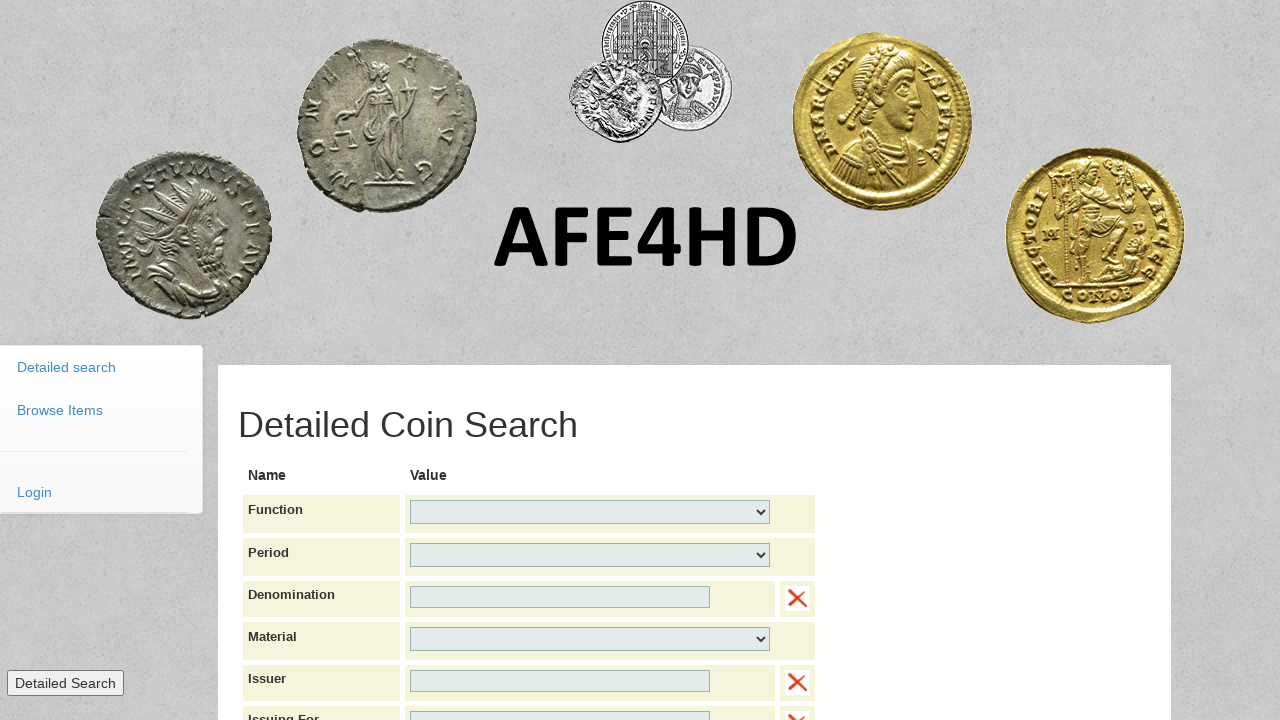

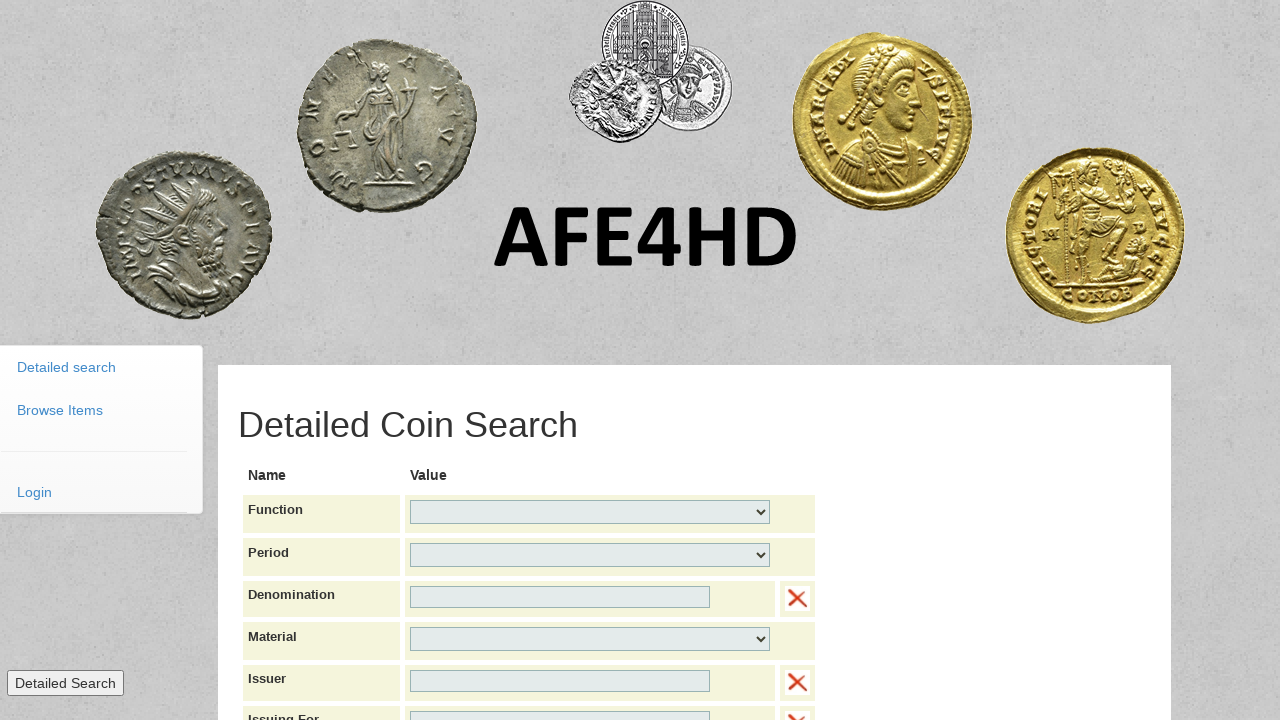